Tests prompt dialog by clicking prompt button, scrolling into view, and entering text

Starting URL: https://demoqa.com/alerts

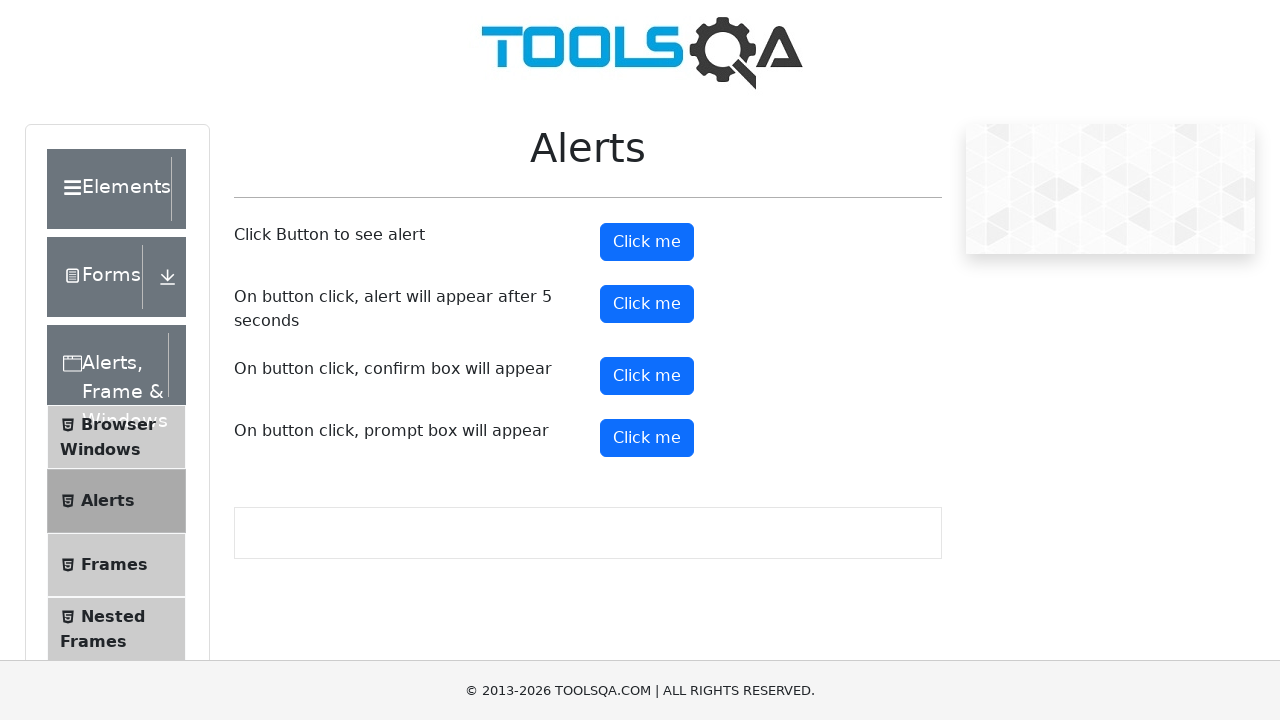

Set up dialog handler to accept prompt with 'test'
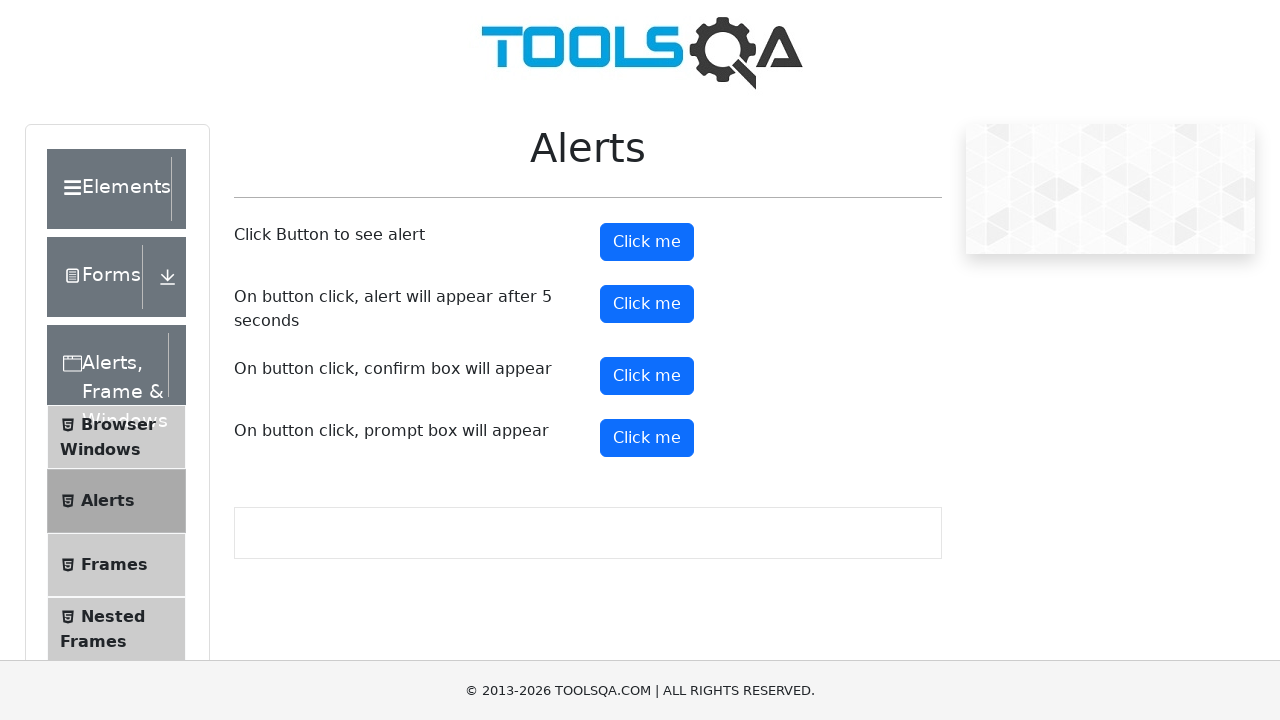

Scrolled prompt button into view
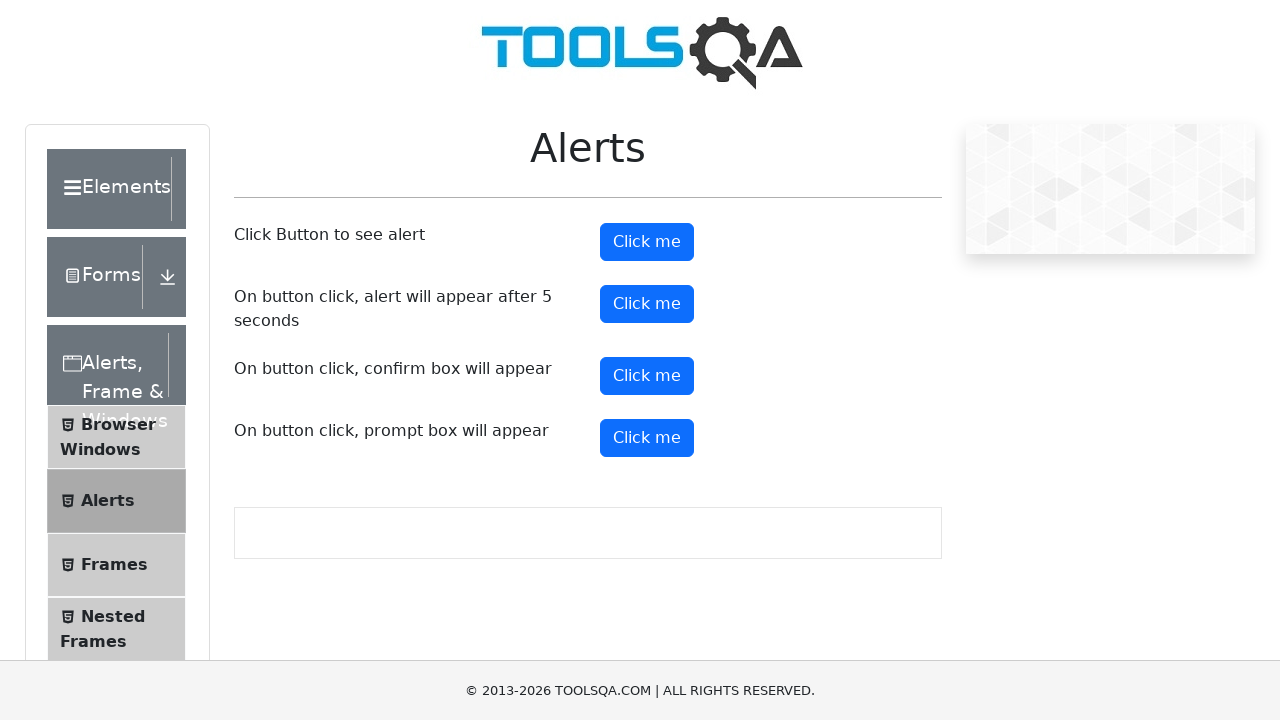

Clicked prompt button to trigger dialog at (647, 438) on xpath=//*[@id='promtButton']
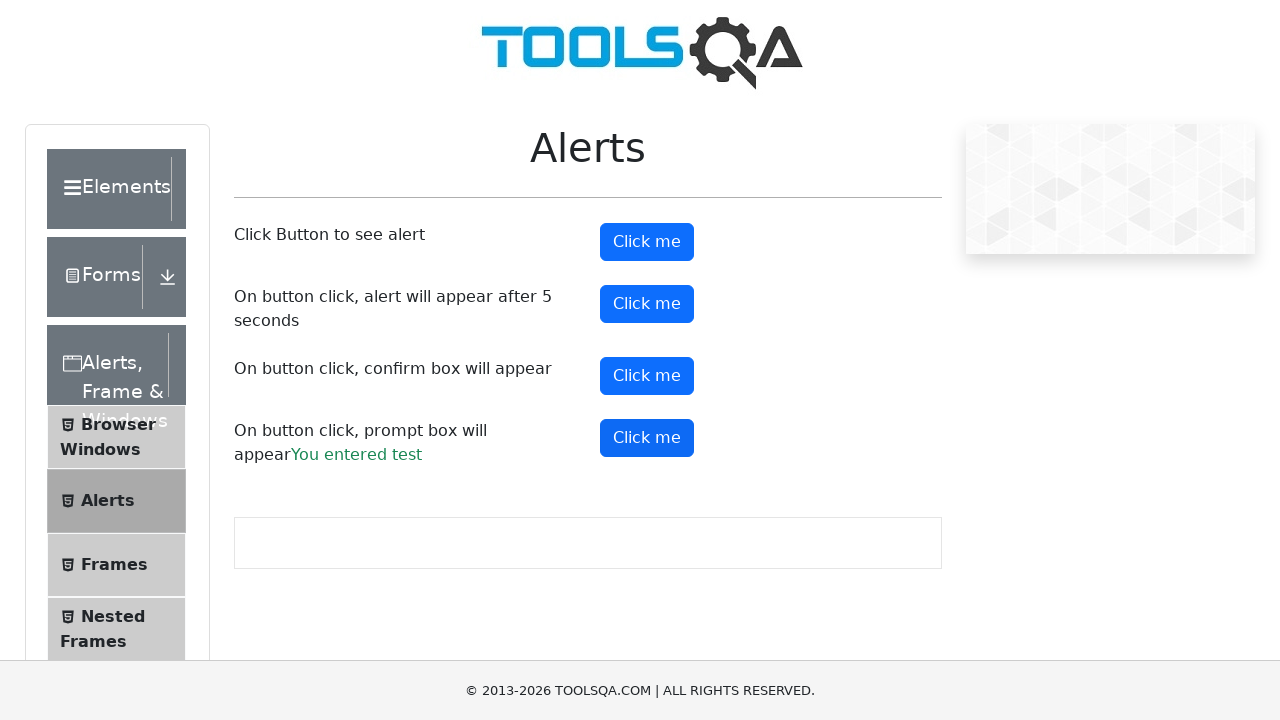

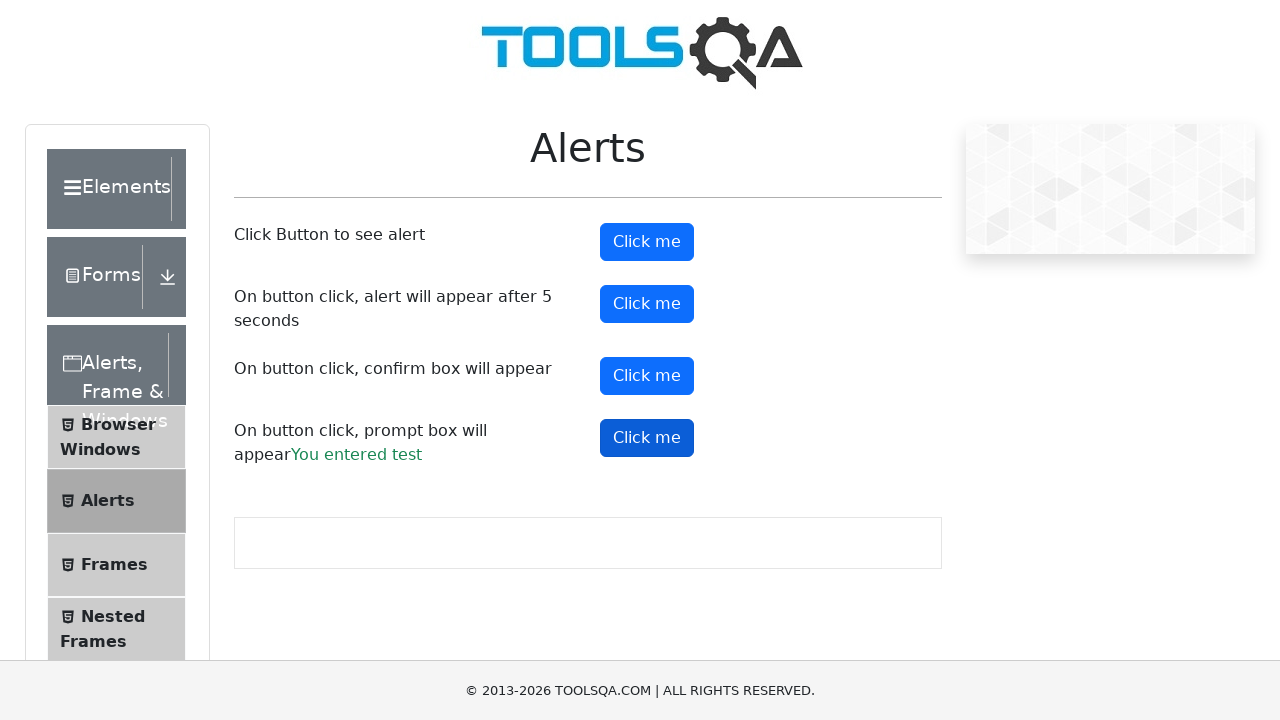